Navigates to a page, scrolls to the bottom and then back to the top using JavaScript

Starting URL: https://ultimateqa.com/complicated-page/

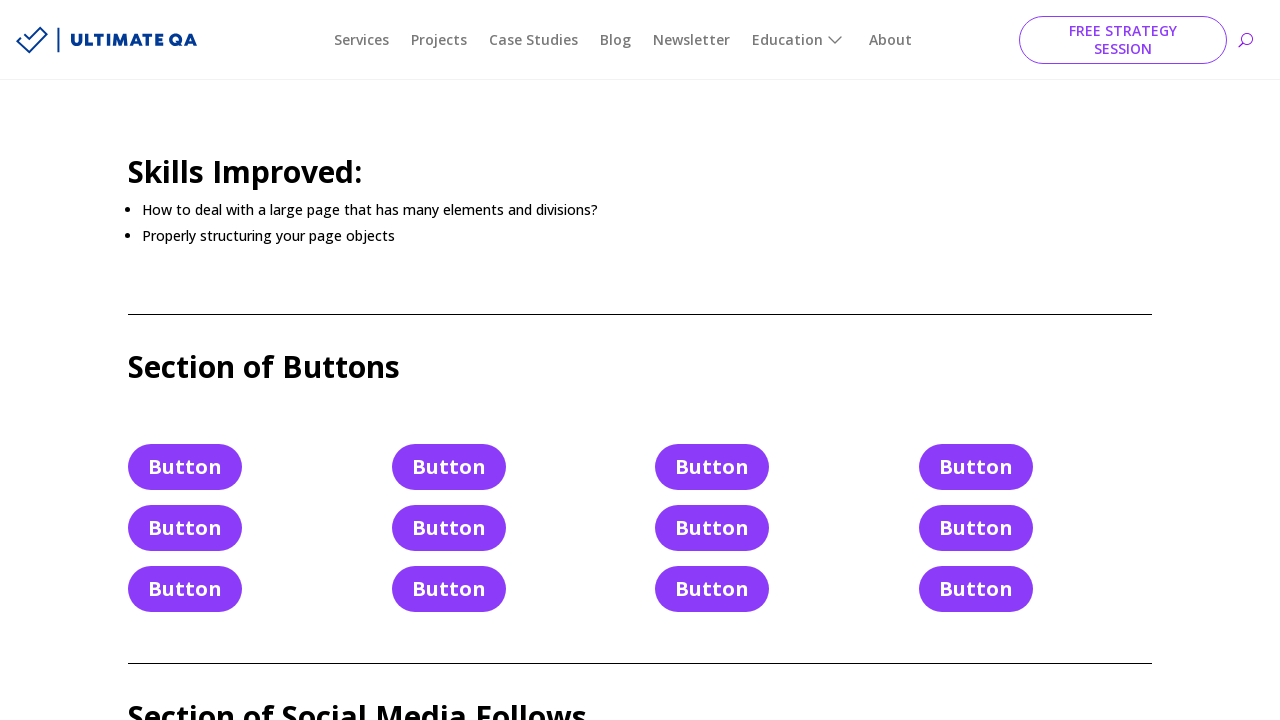

Navigated to https://ultimateqa.com/complicated-page/
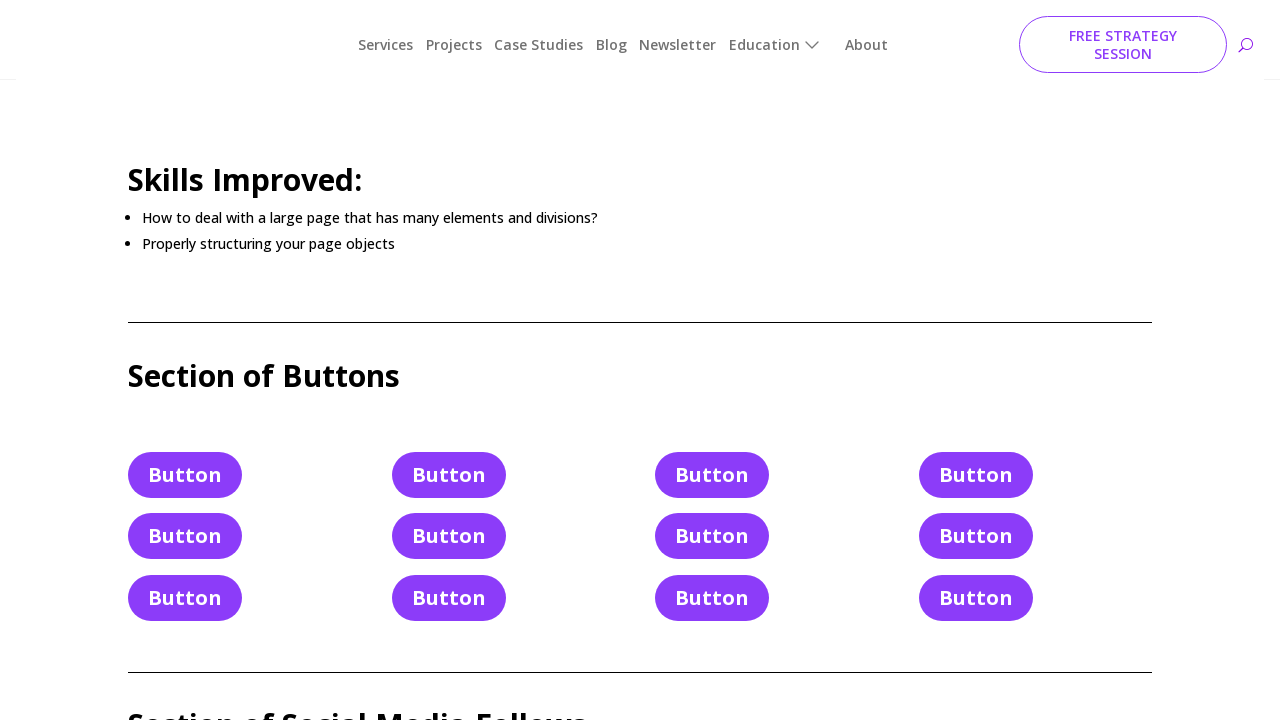

Scrolled to bottom of page
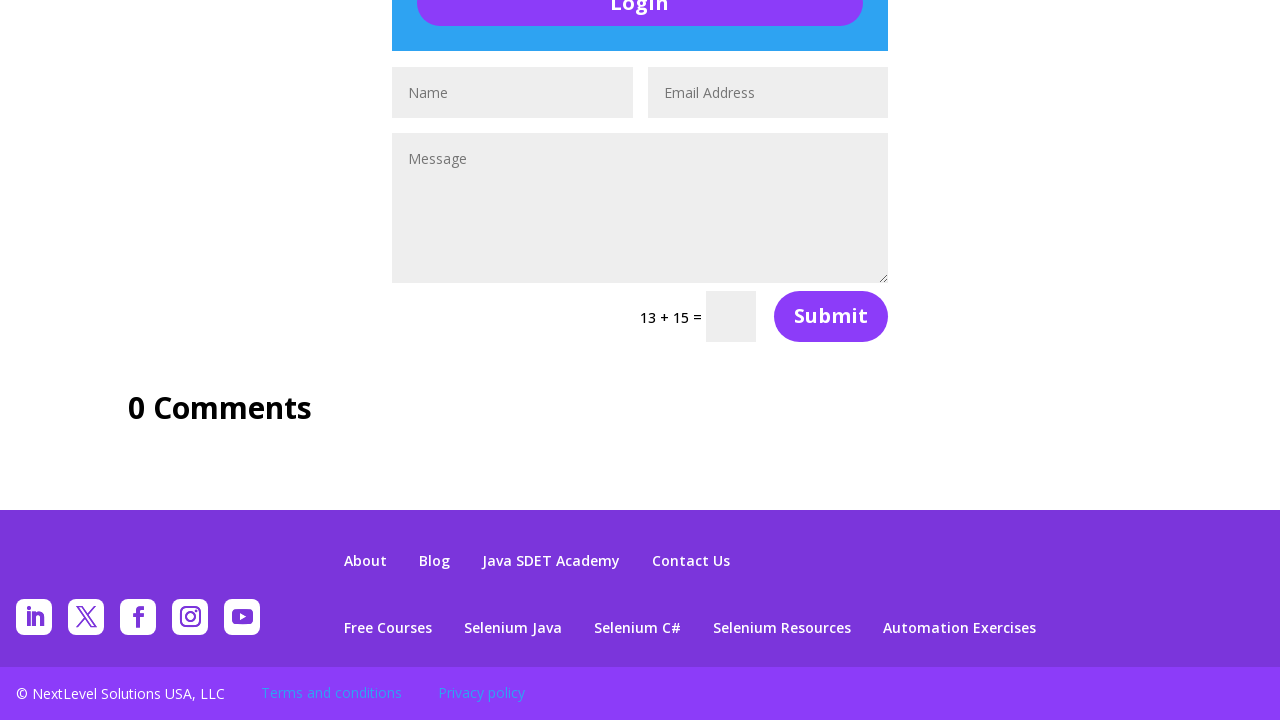

Waited 2 seconds at bottom of page
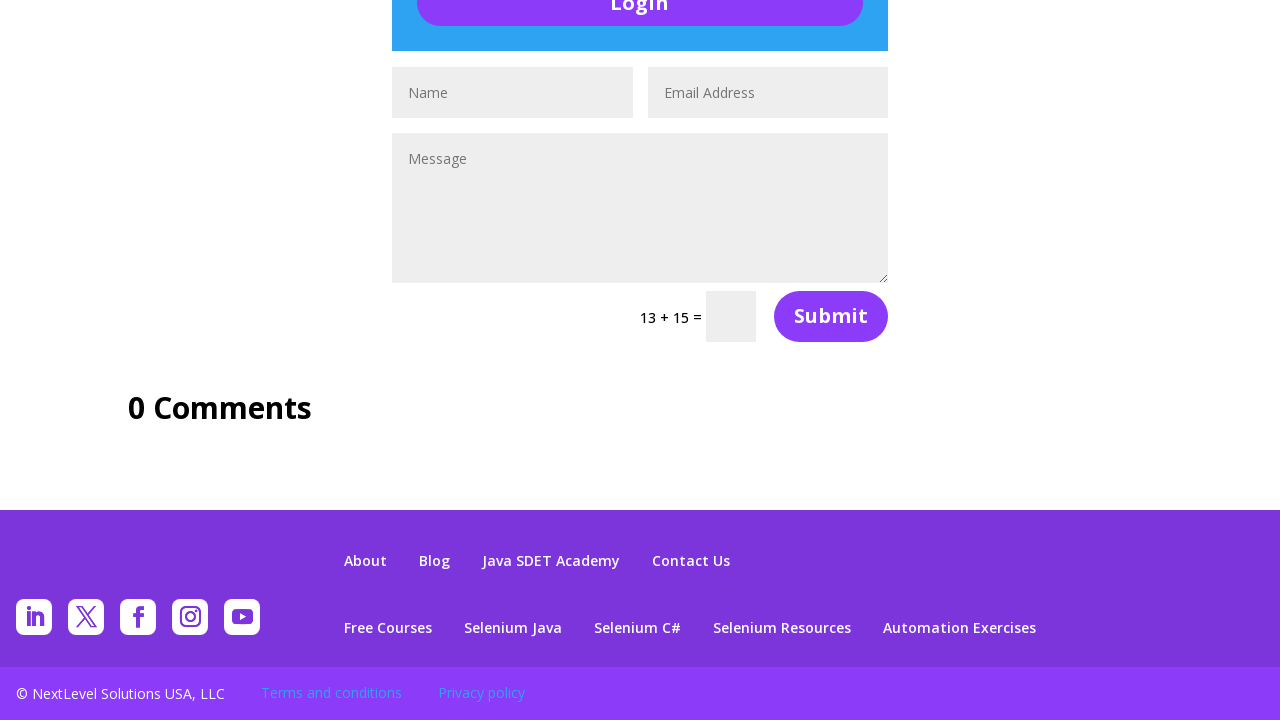

Scrolled back to top of page
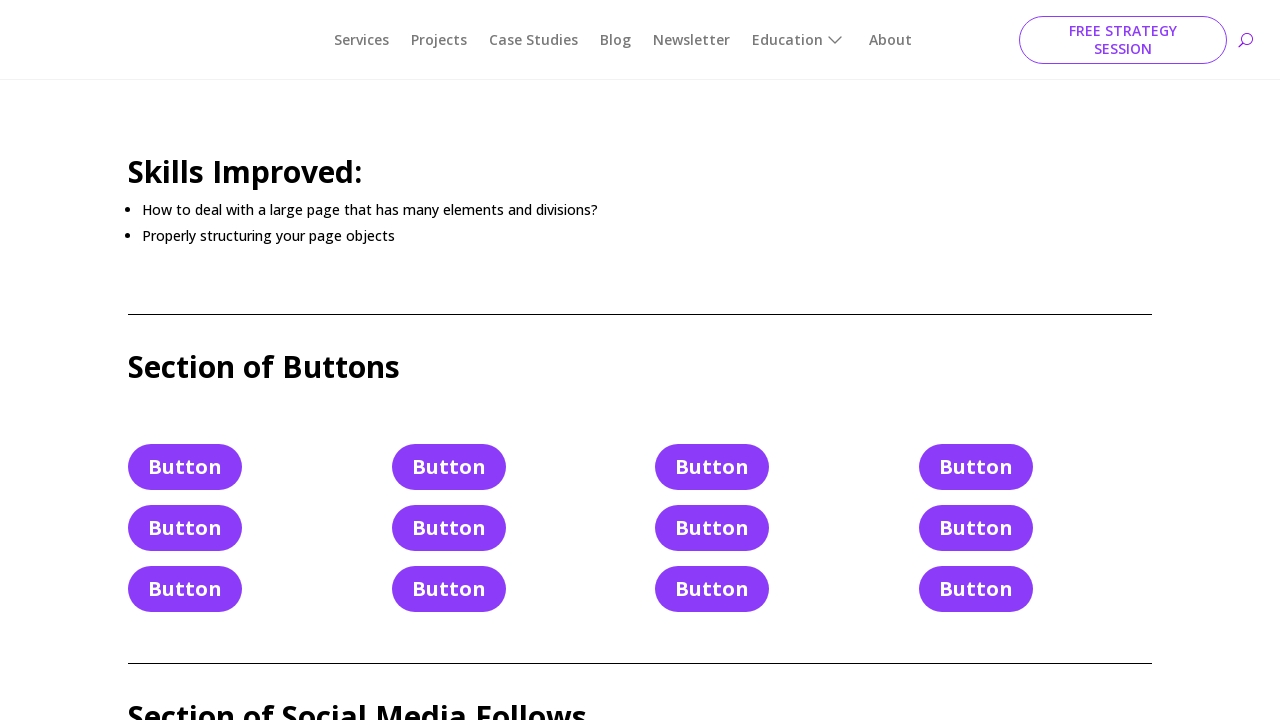

Waited 2 seconds at top of page
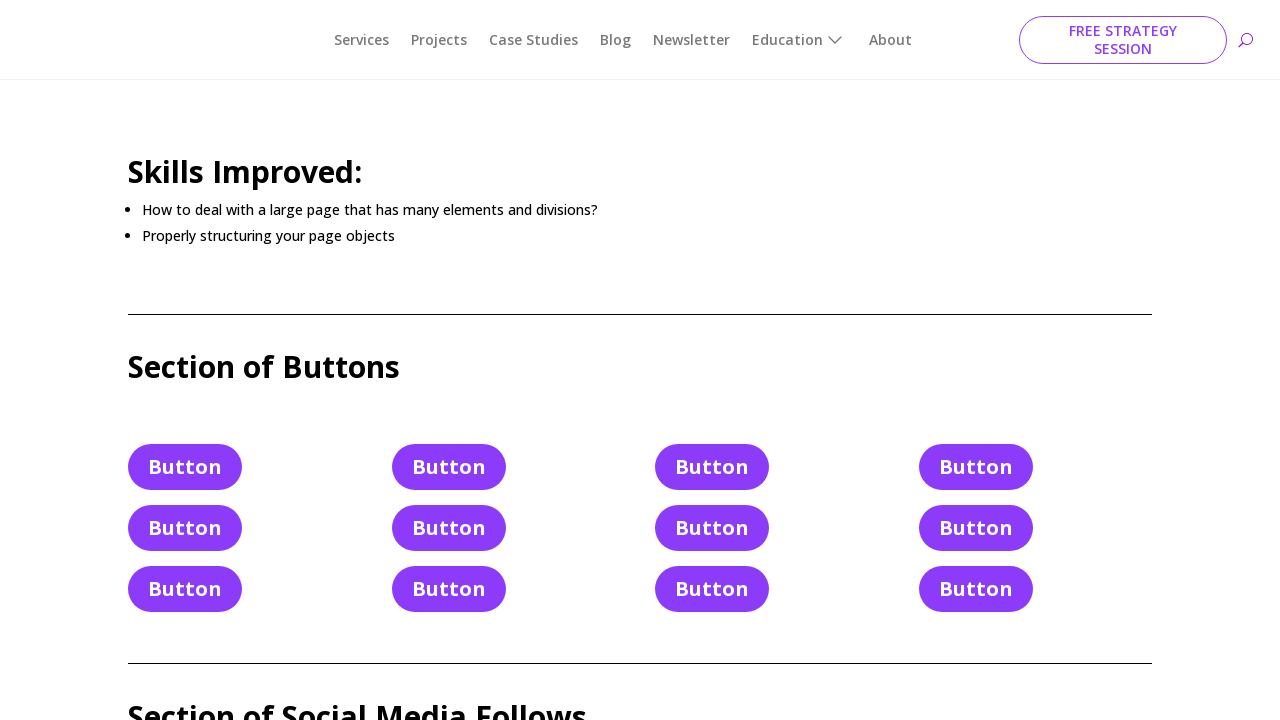

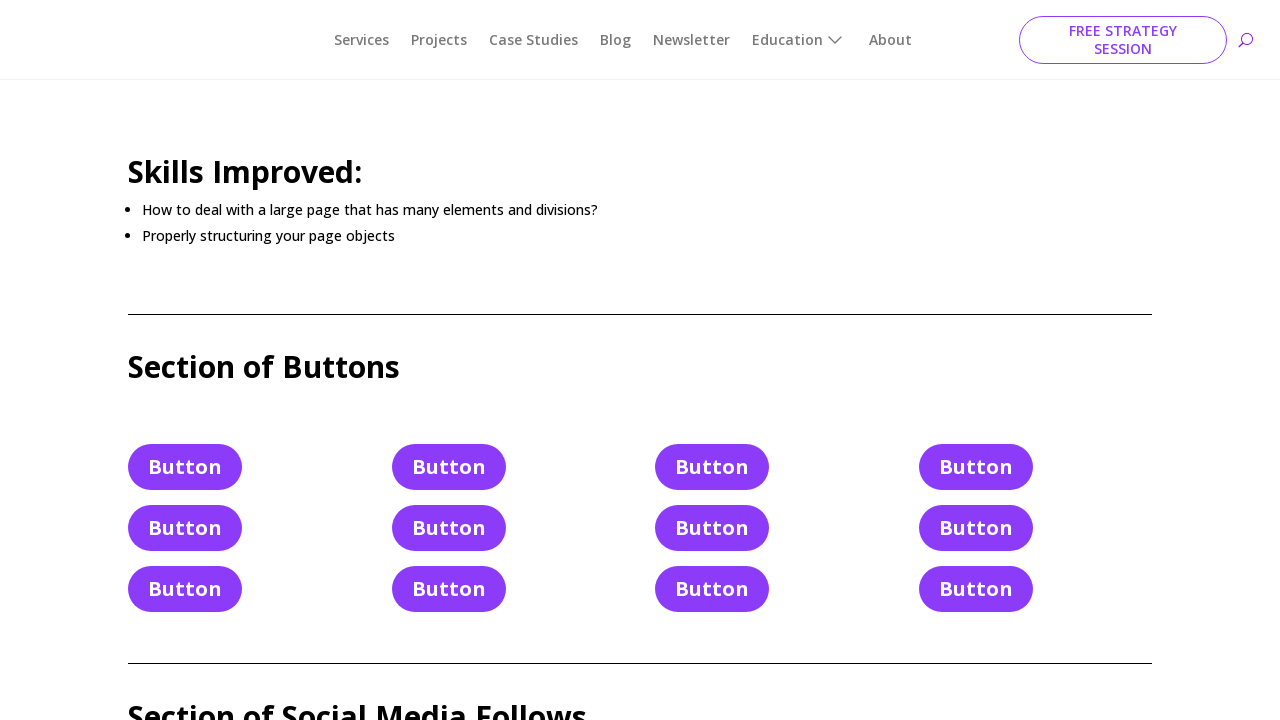